Tests various input field interactions including entering text, appending text, getting attribute values, and verifying field states (enabled/disabled, readonly)

Starting URL: https://letcode.in/edit

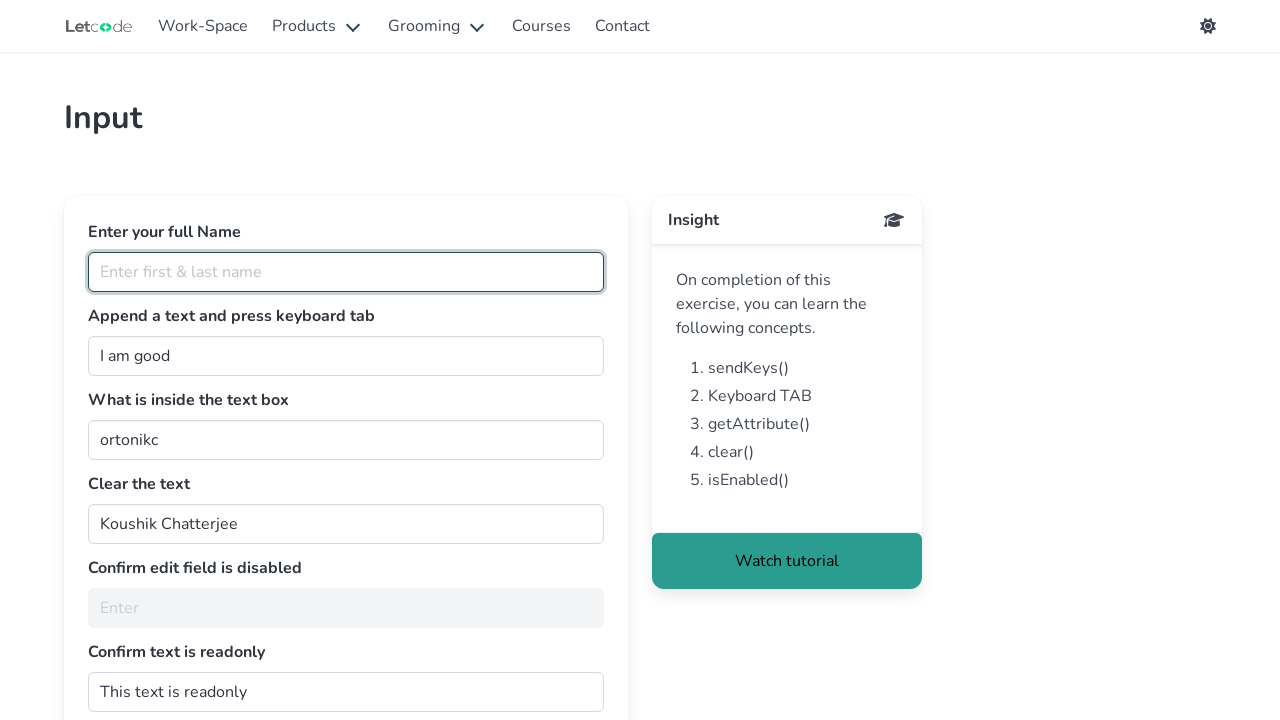

Filled full name field with 'Omkar Kadam' on #fullName
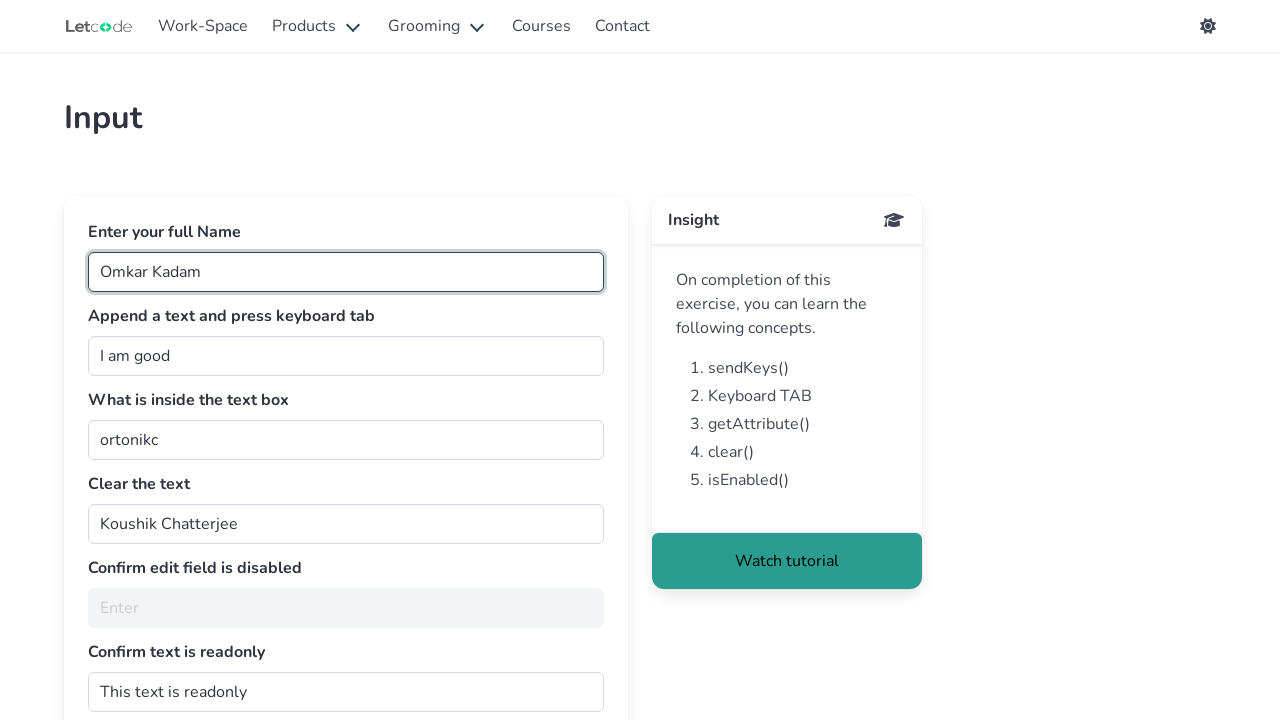

Retrieved existing value from join field
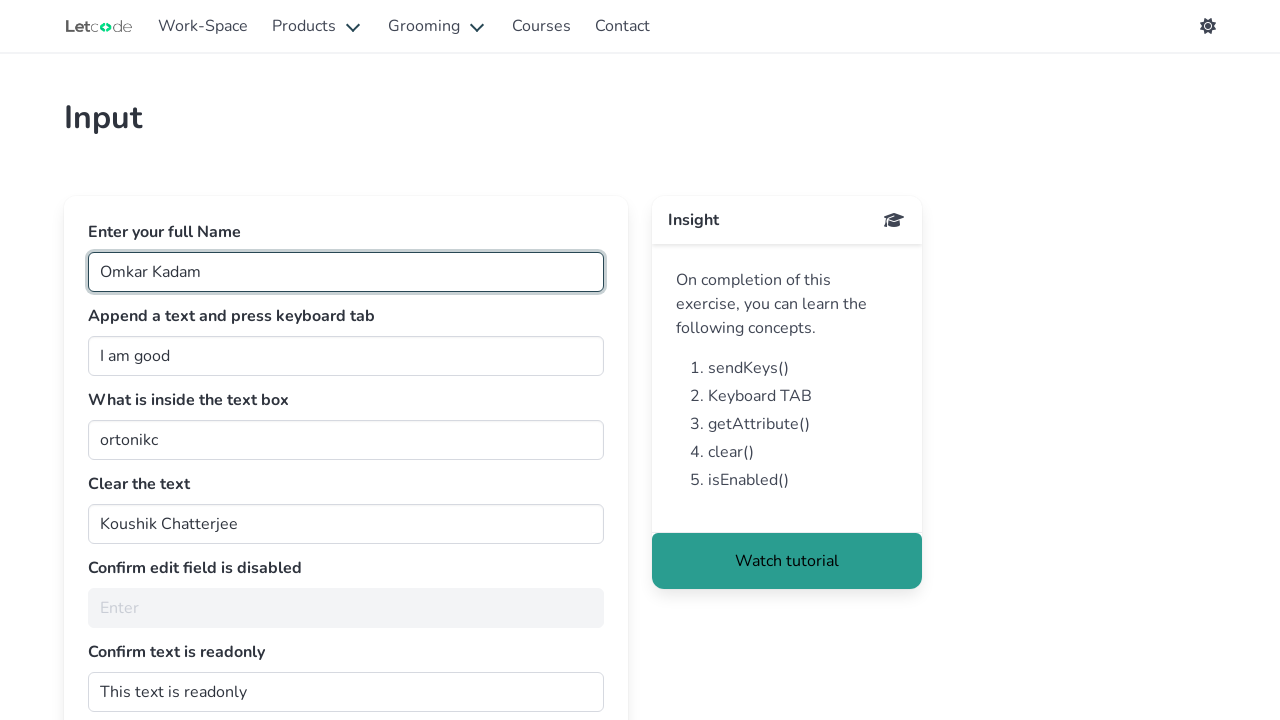

Appended ' Playing Football' to join field on #join
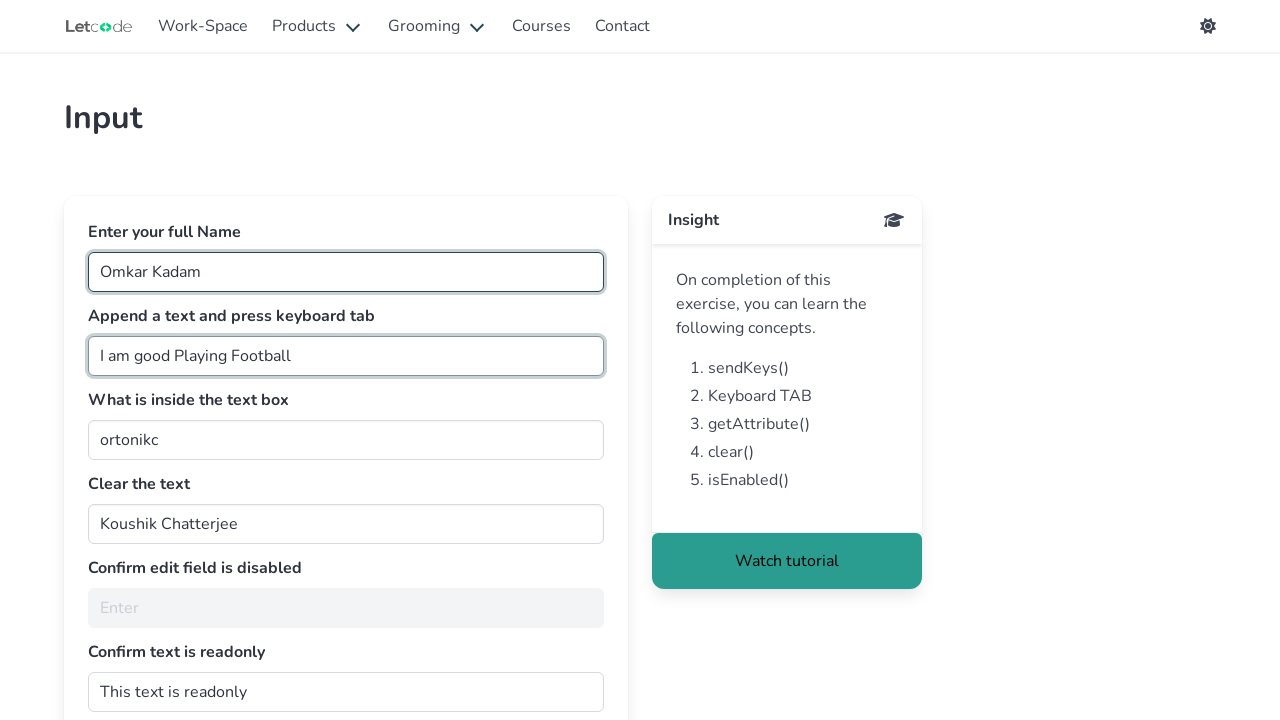

Retrieved value from textbox field
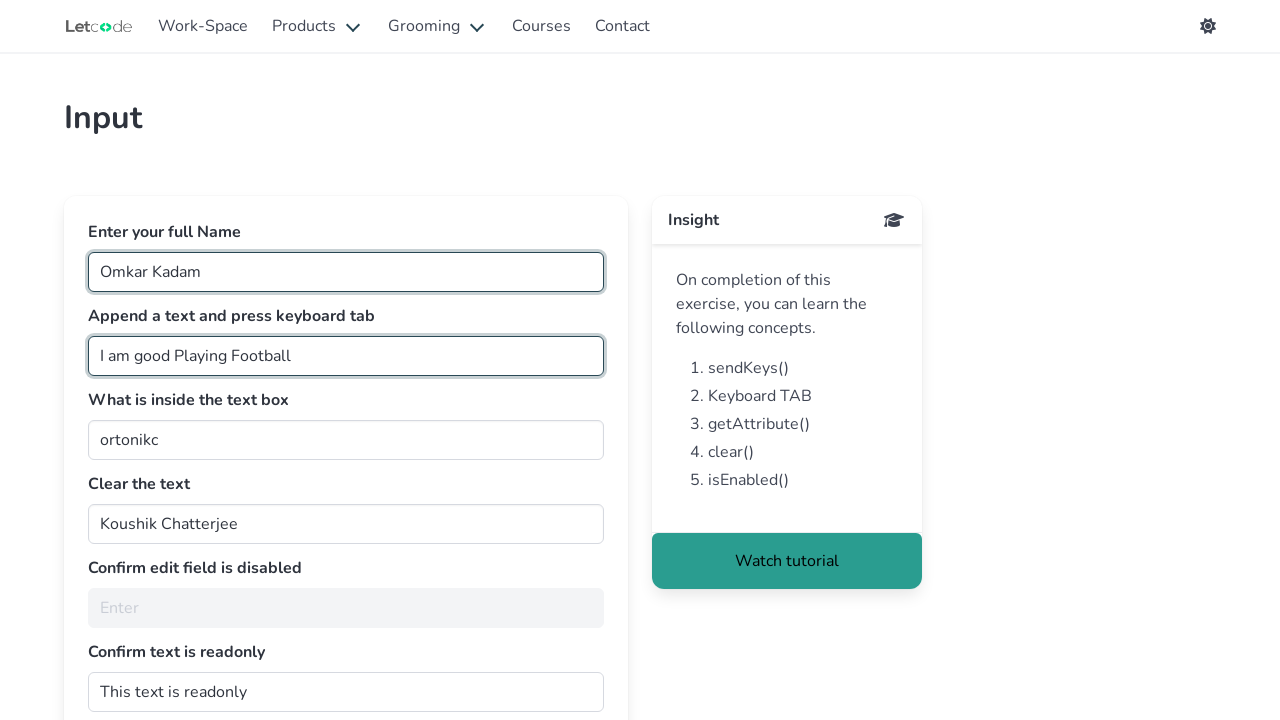

Checked if noEdit field is enabled
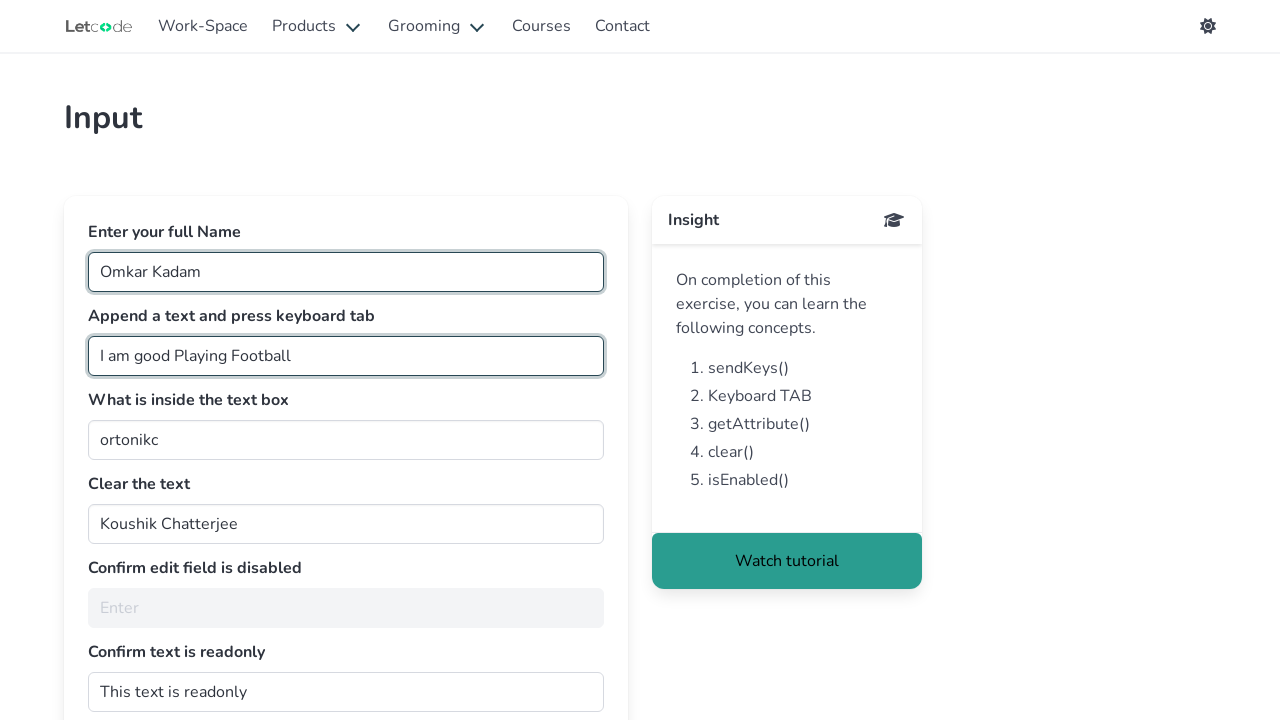

Retrieved readonly attribute from dontwrite field
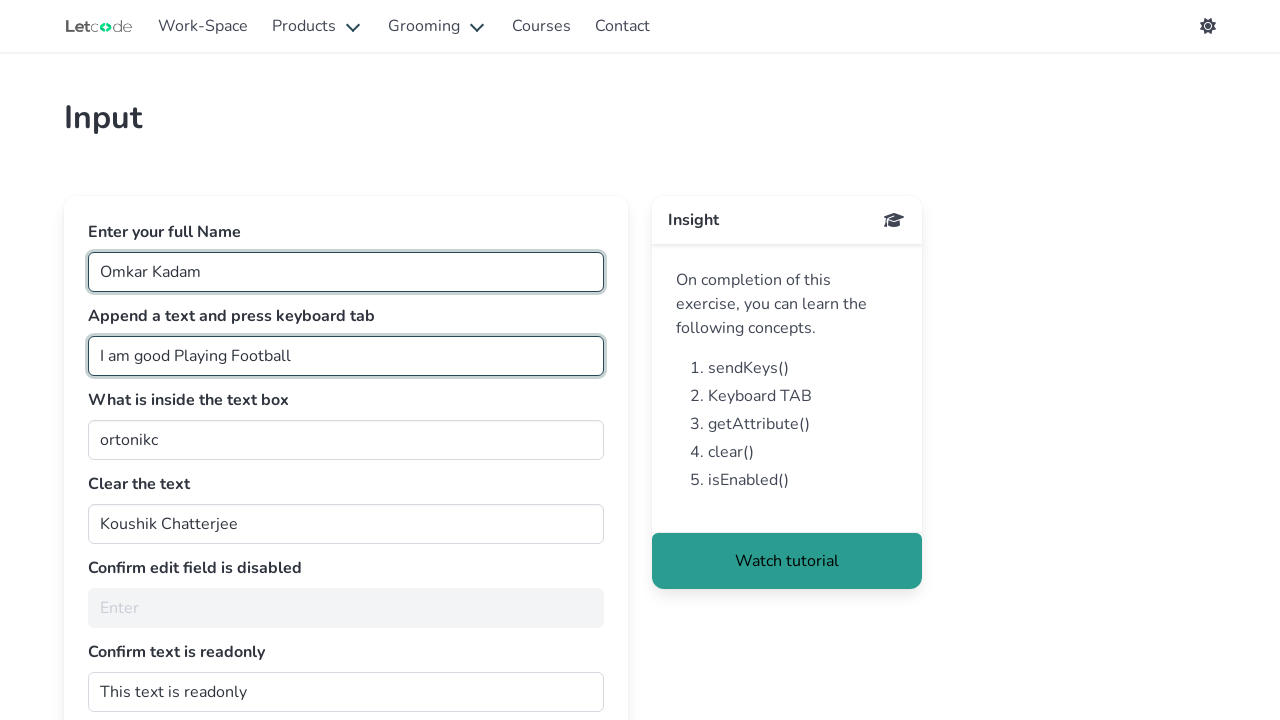

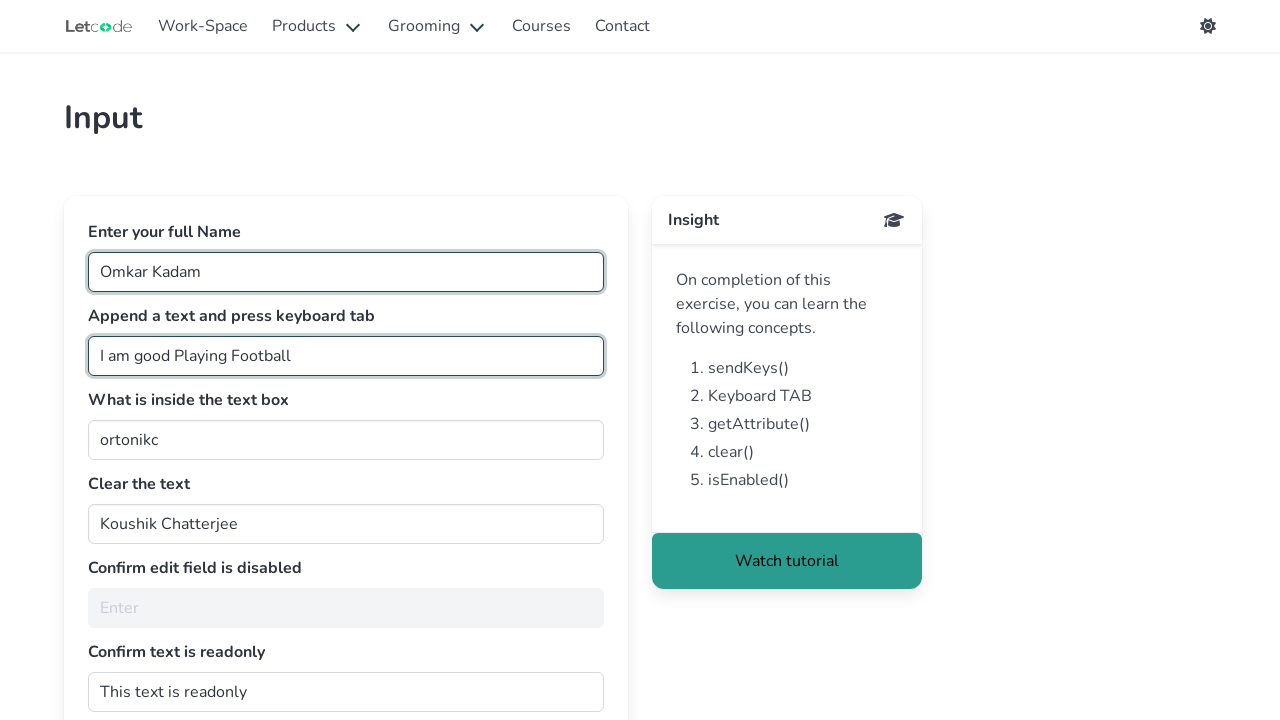